Tests FAQ accordion question 1 by clicking on it and verifying the answer about one scooter per order

Starting URL: https://qa-scooter.praktikum-services.ru/

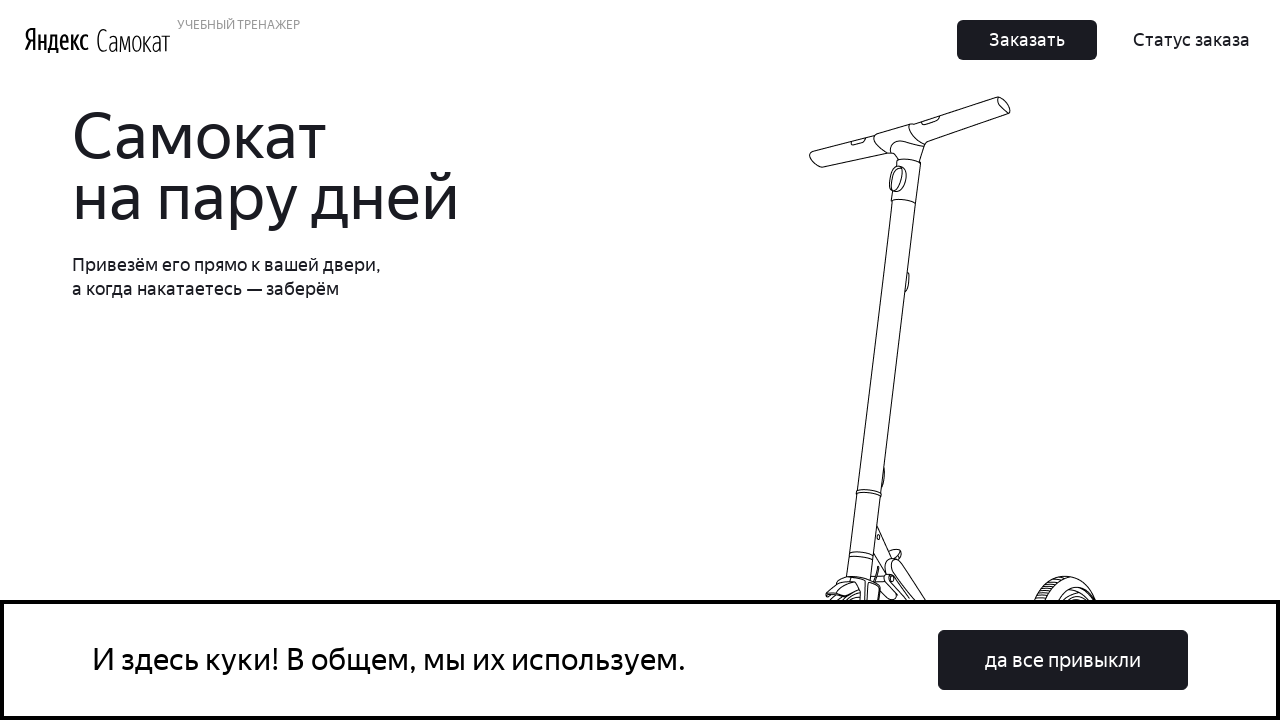

Scrolled to FAQ accordion question 1 heading
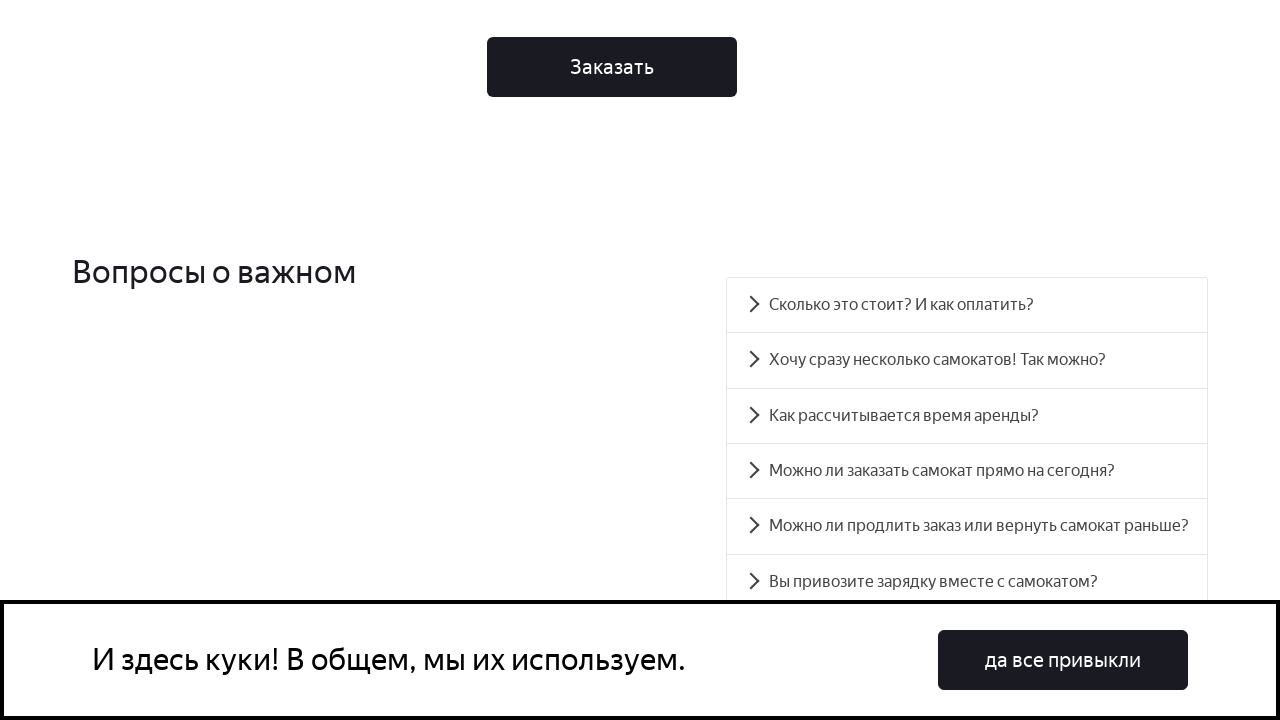

Clicked on FAQ accordion question 1 at (967, 360) on #accordion__heading-1
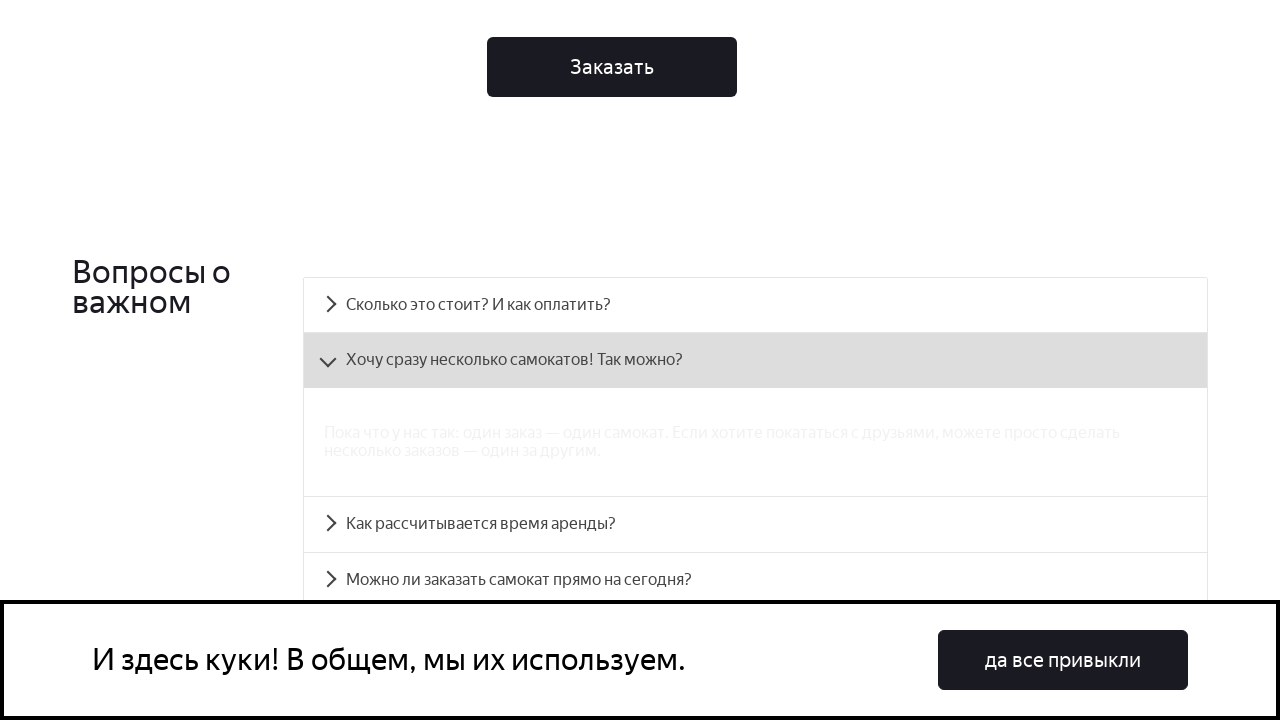

Answer panel 1 became visible
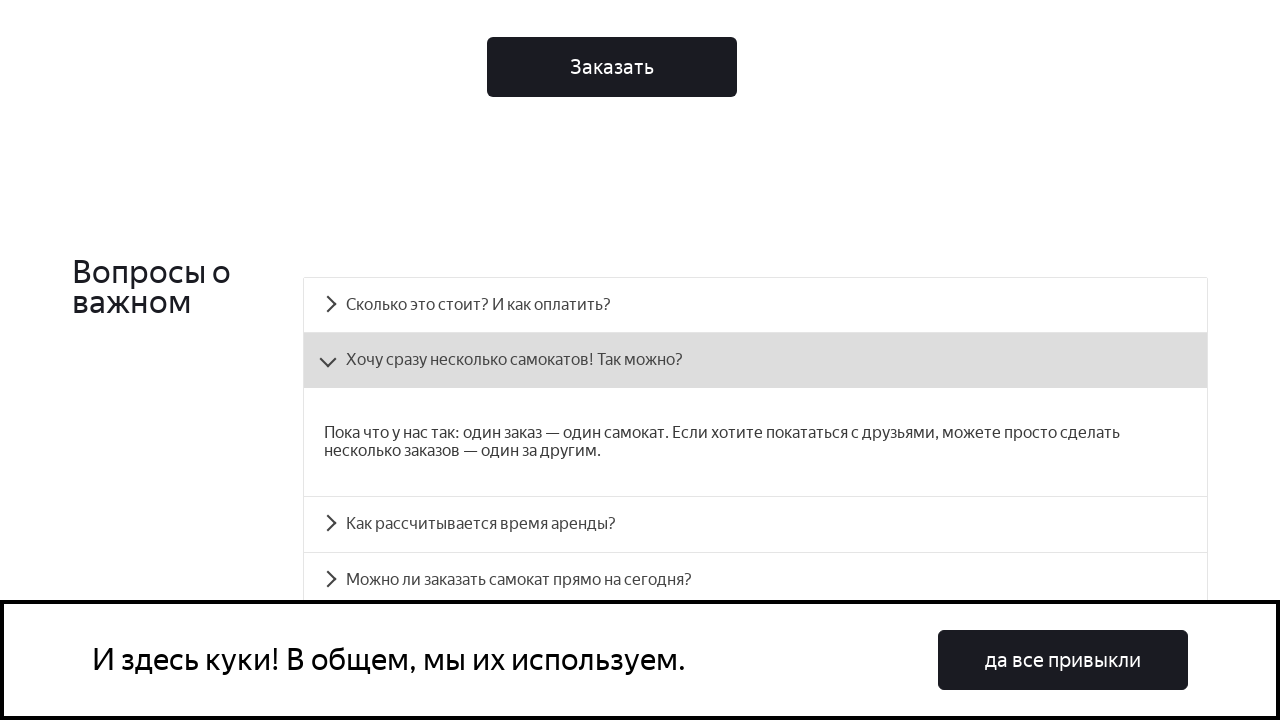

Retrieved answer text from panel 1
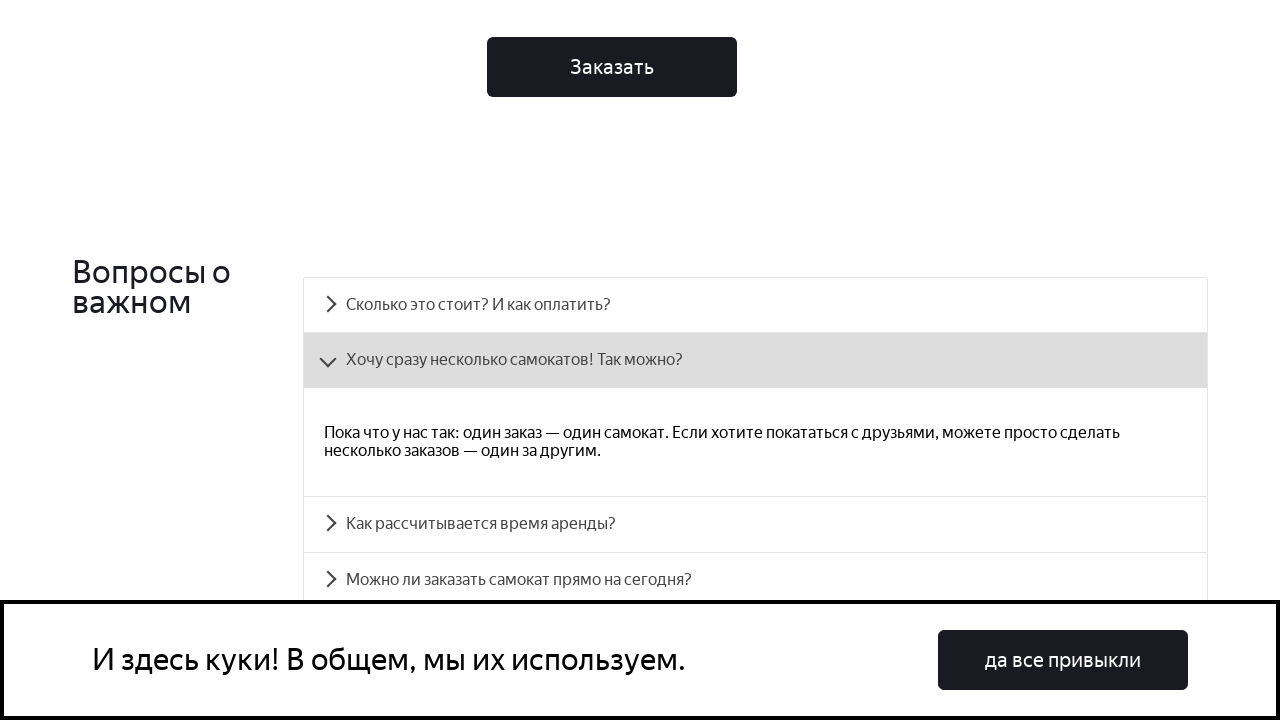

Verified answer text matches expected: one scooter per order policy
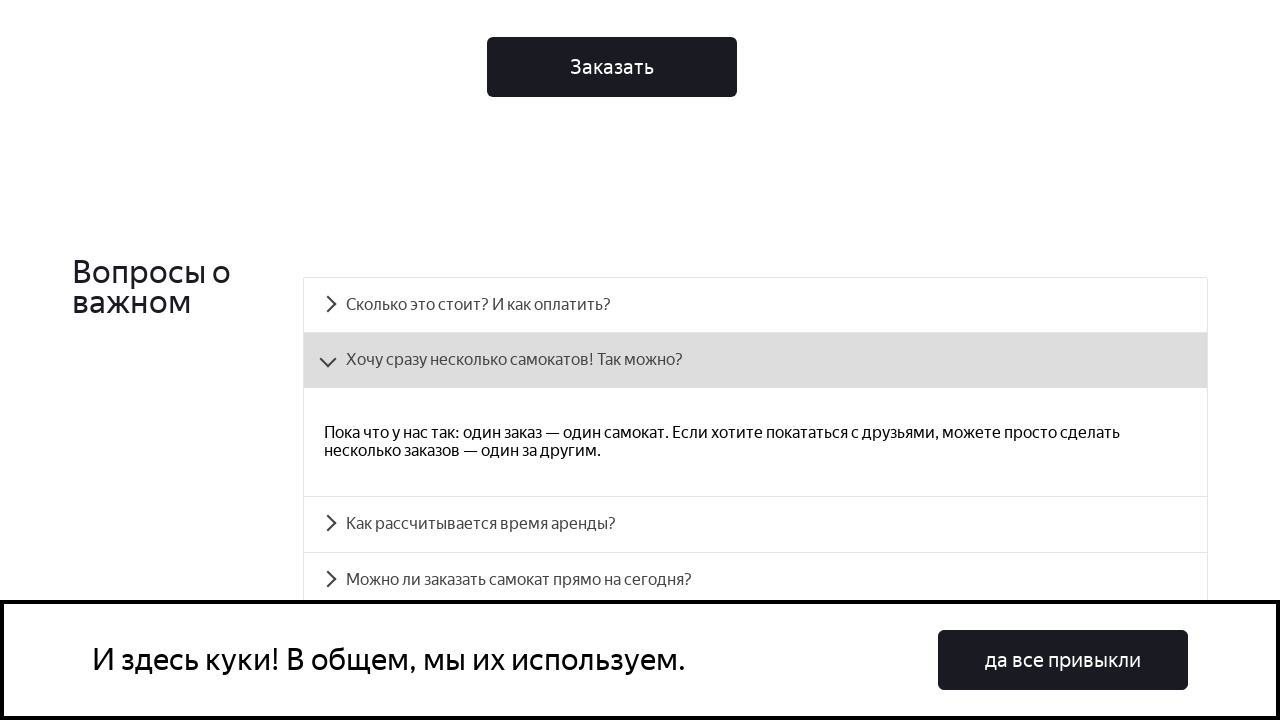

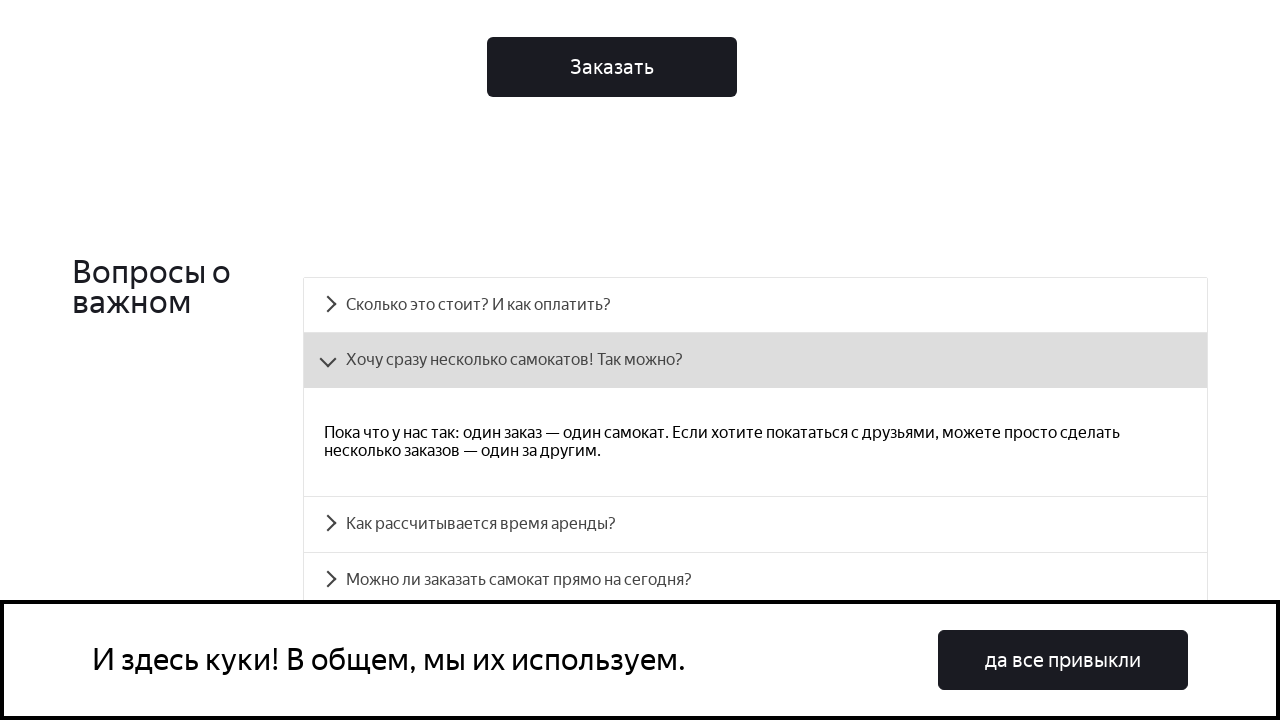